Tests sign-up form validation by attempting to register with only a password (no username) and handling the resulting alert

Starting URL: https://www.demoblaze.com/

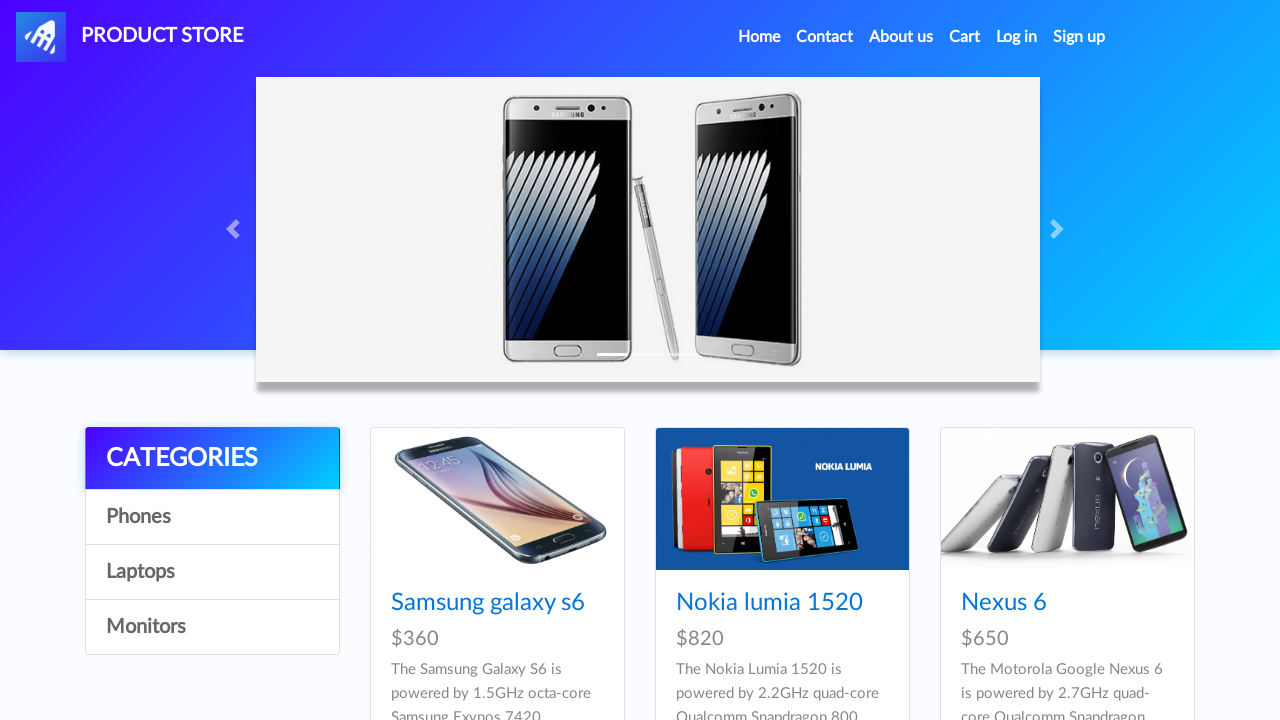

Clicked Sign up link in navbar at (1079, 37) on #signin2
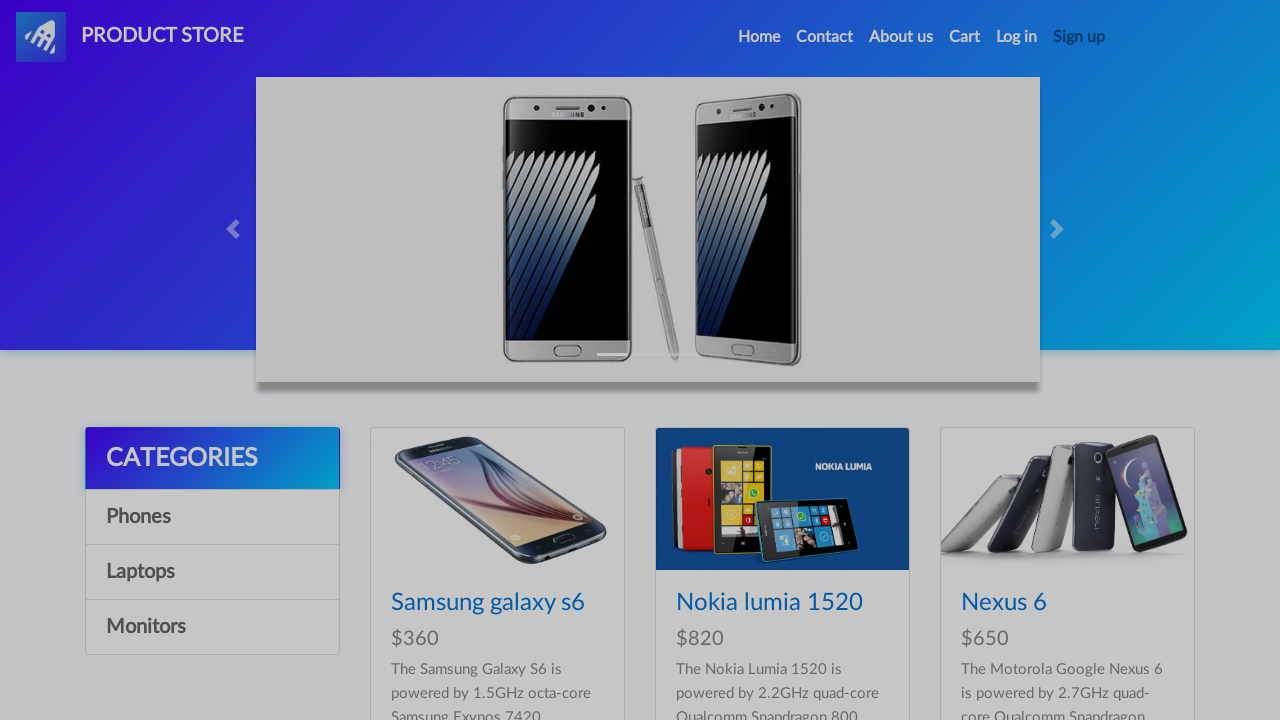

Sign-up modal appeared
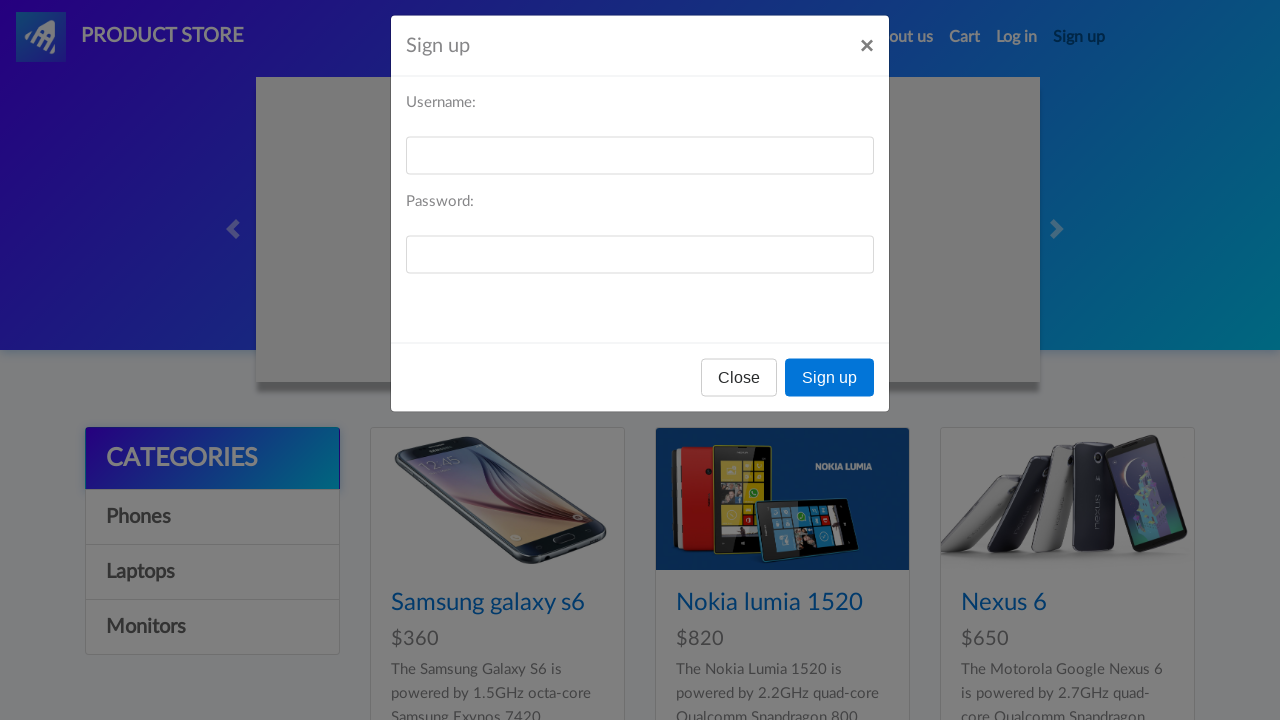

Filled password field with 'securepass456' (no username) on #sign-password
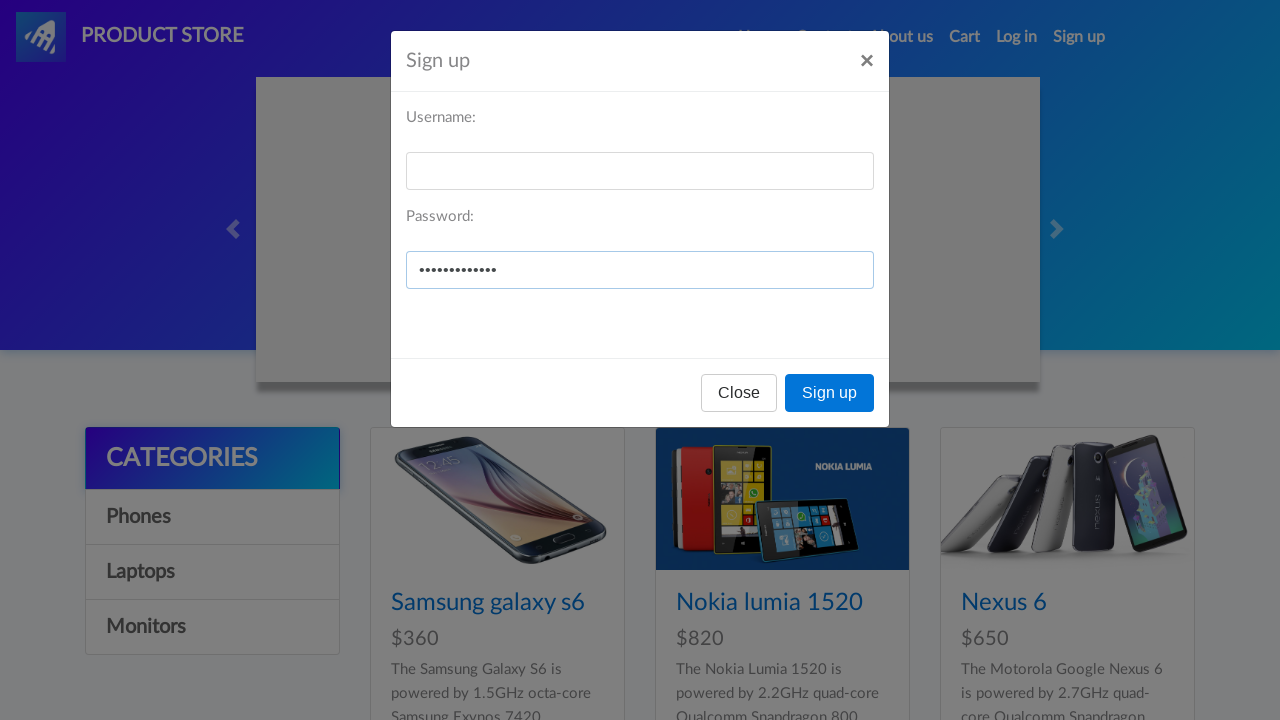

Clicked Sign up button to submit form with password only at (830, 393) on button[onclick='register()']
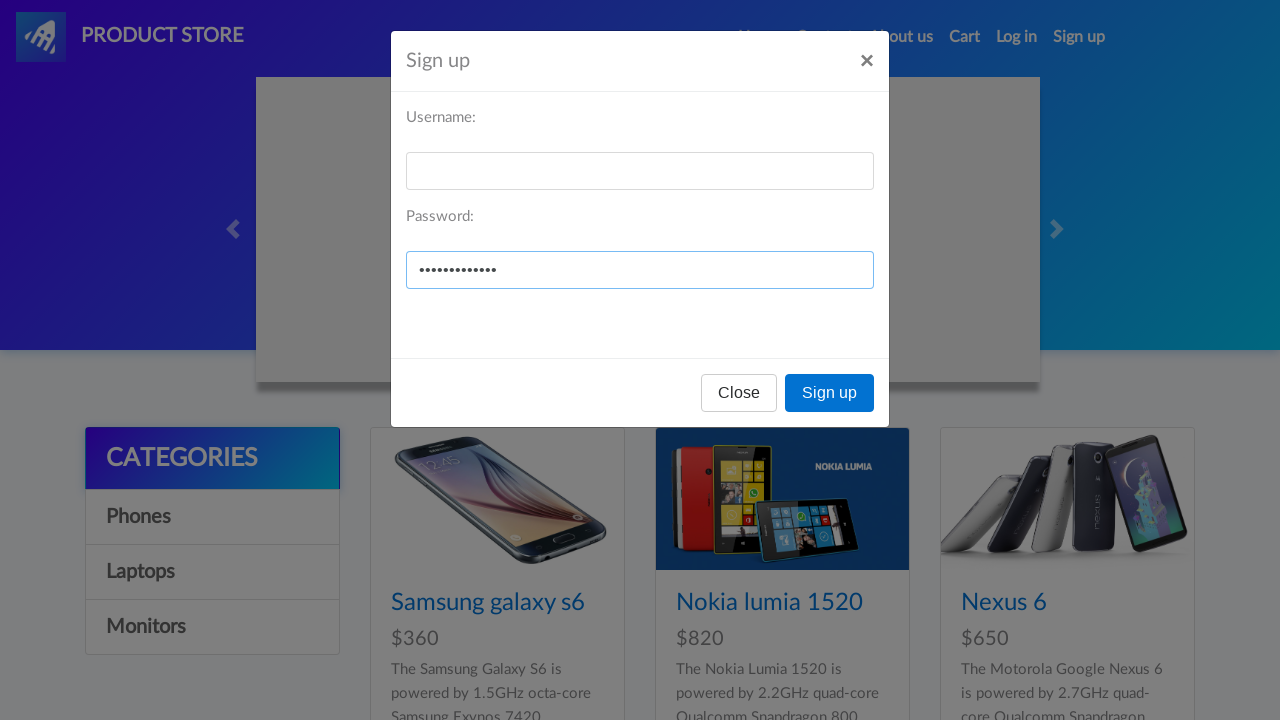

Set up dialog handler to accept alerts
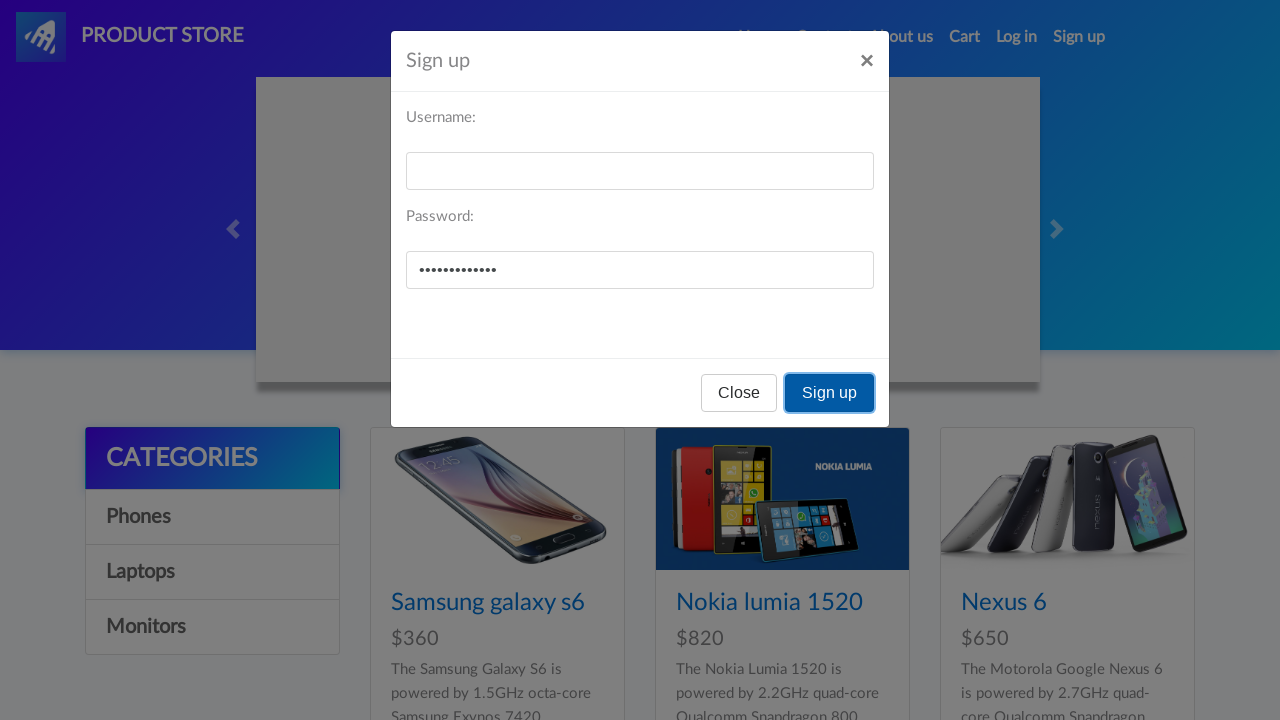

Waited 1000ms for alert dialog to appear and be handled
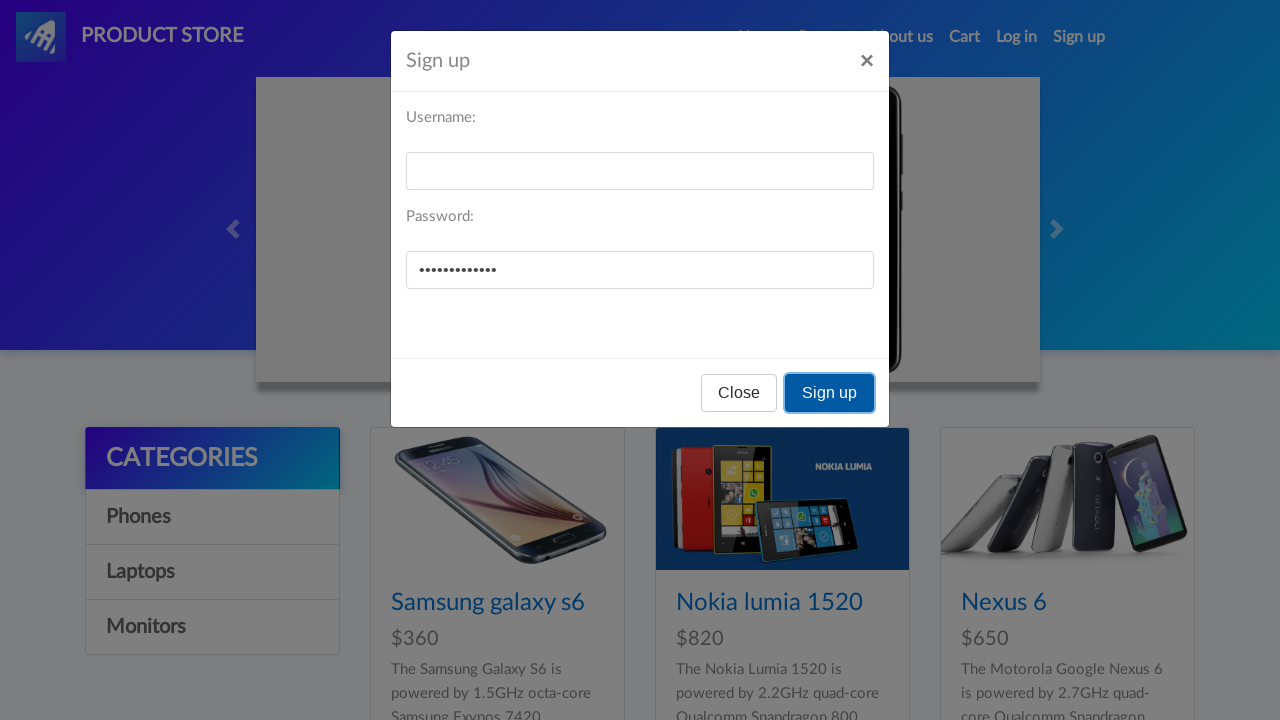

Clicked X button to close sign-up modal at (867, 61) on #signInModal .close
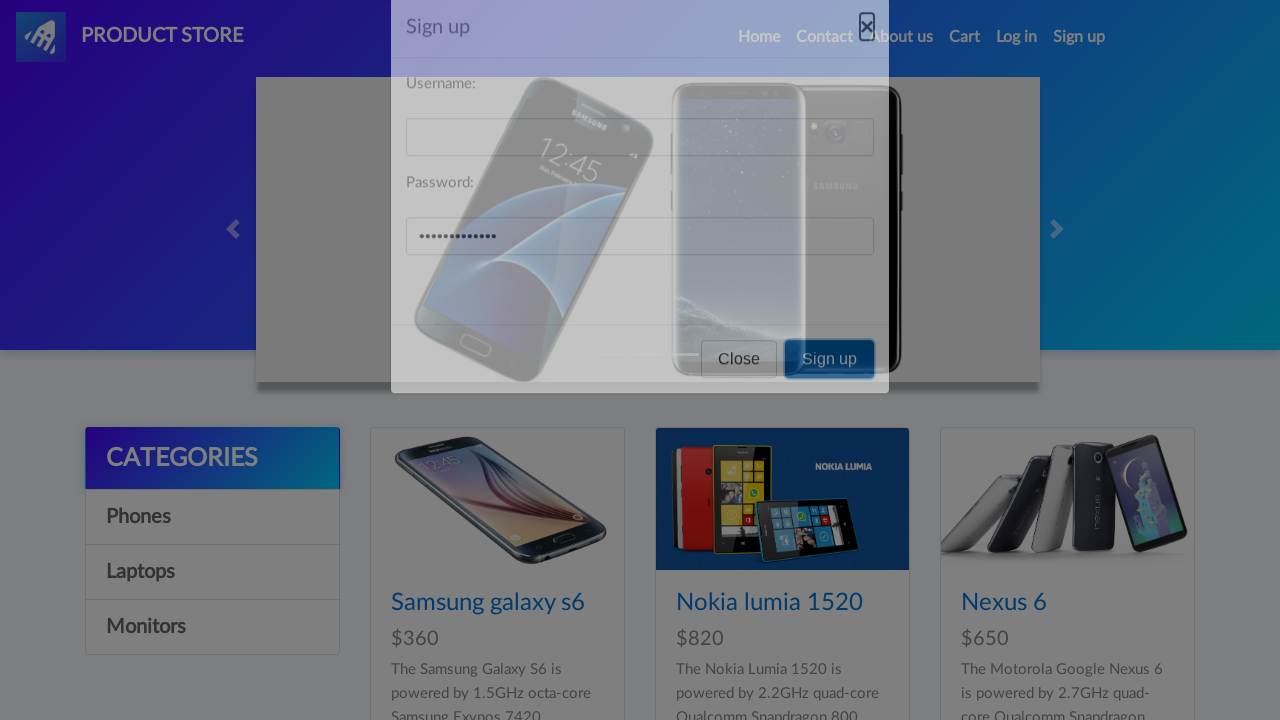

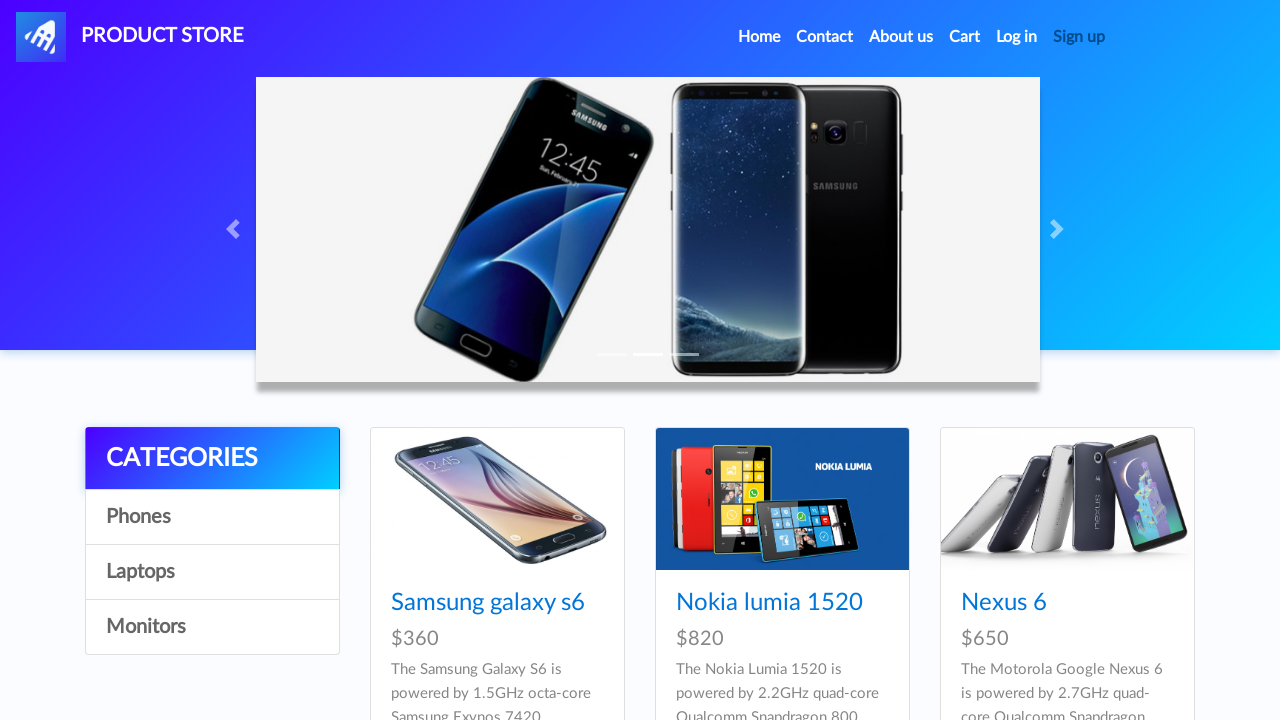